Tests element state detection by checking if a Register button is enabled and if a message is visible, then clicking buttons based on those conditions

Starting URL: https://www.techglobal-training.com/frontend

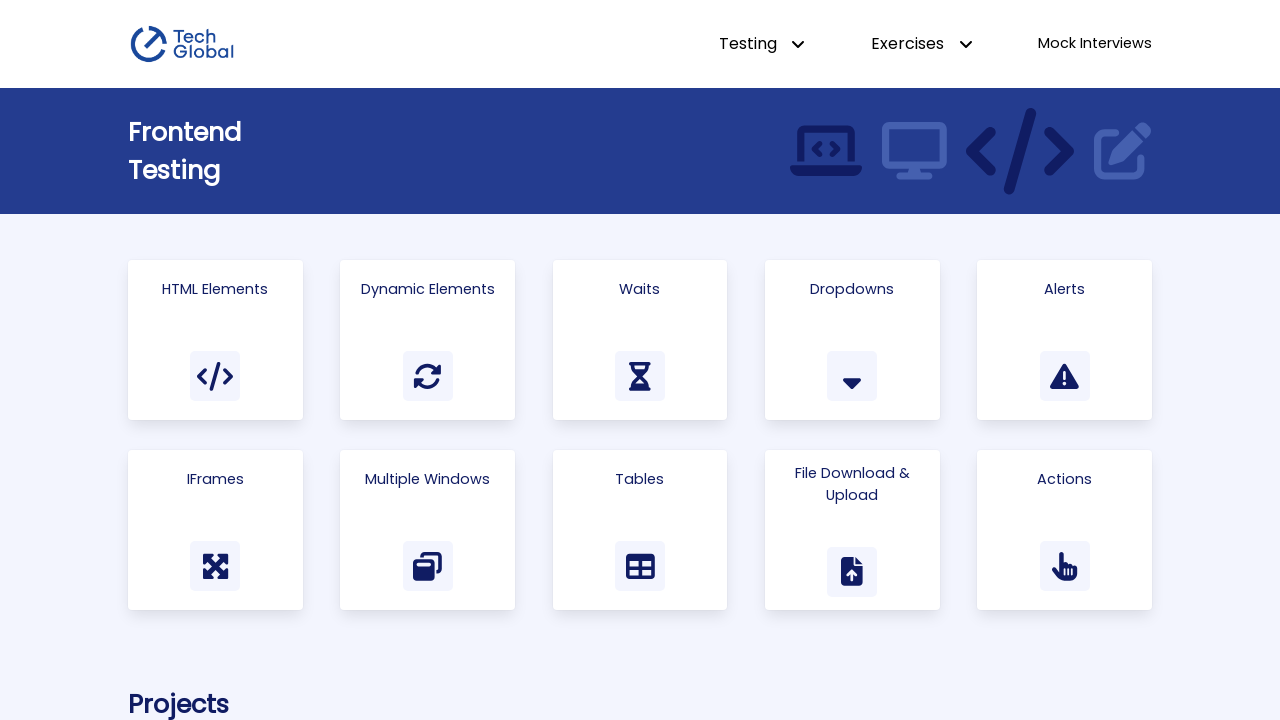

Clicked on Html Elements navigation link at (215, 340) on a:has-text('Html Elements')
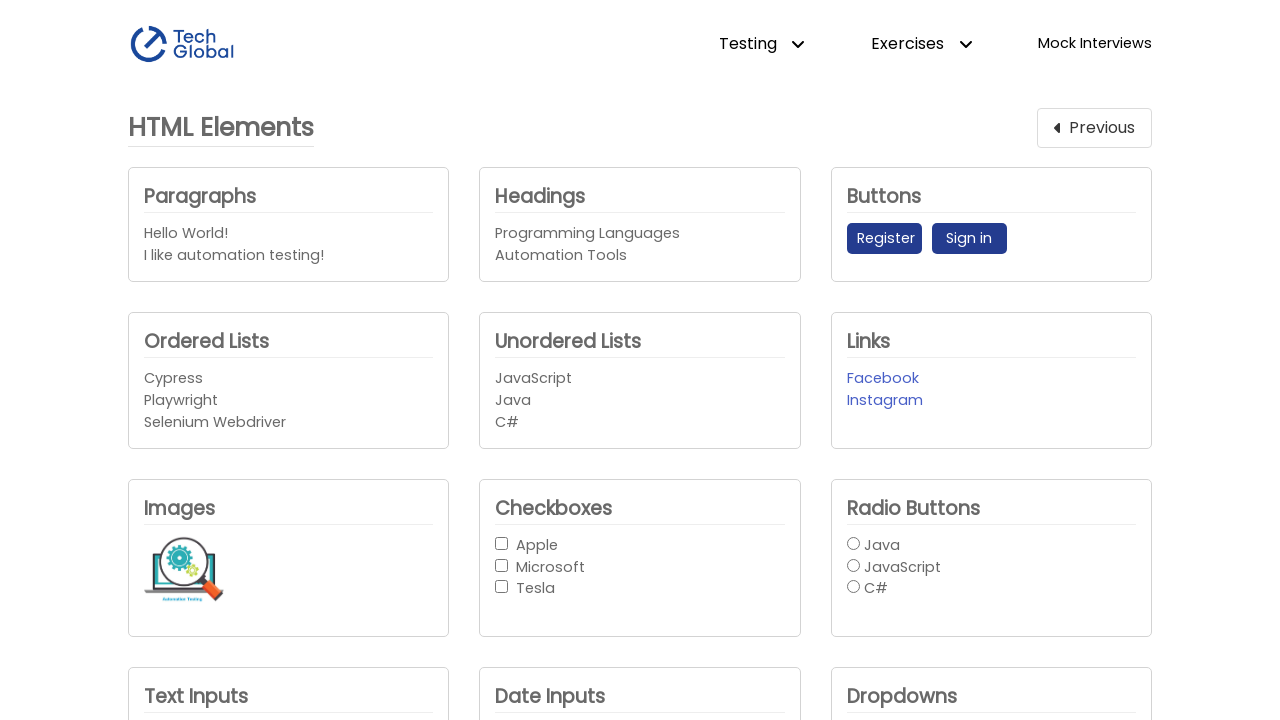

Located Register button element
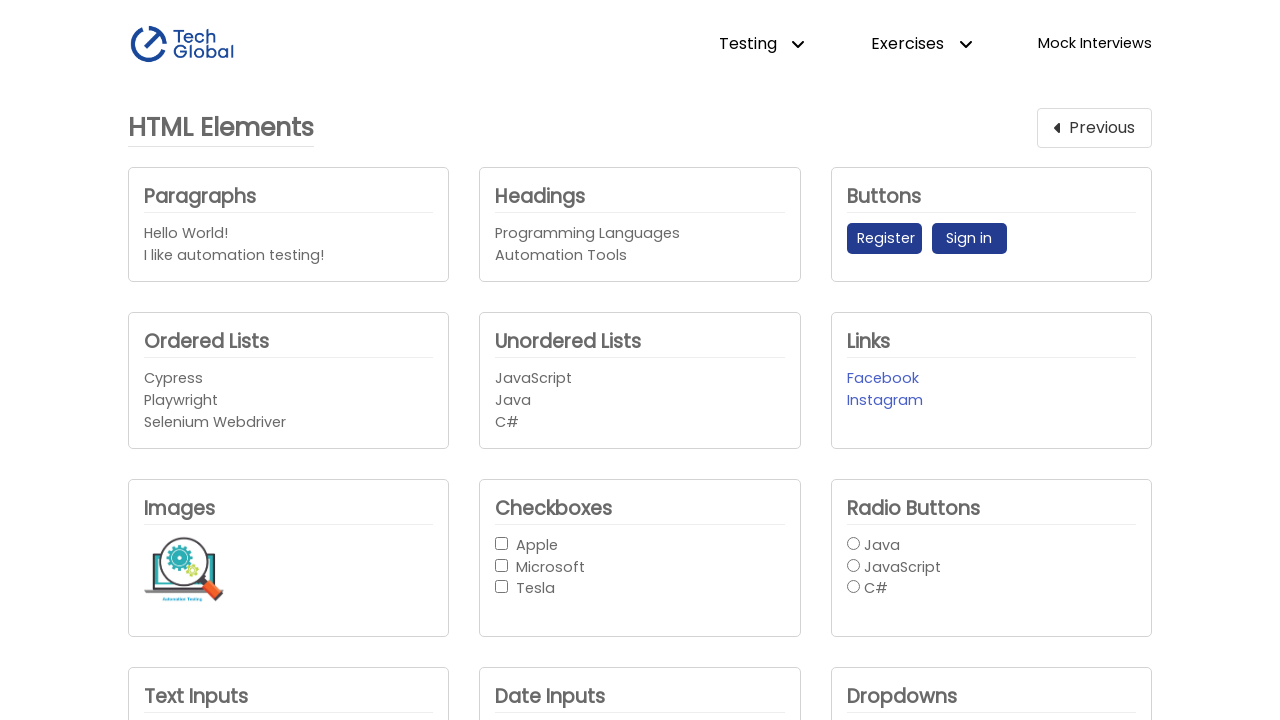

Located Sign in button element
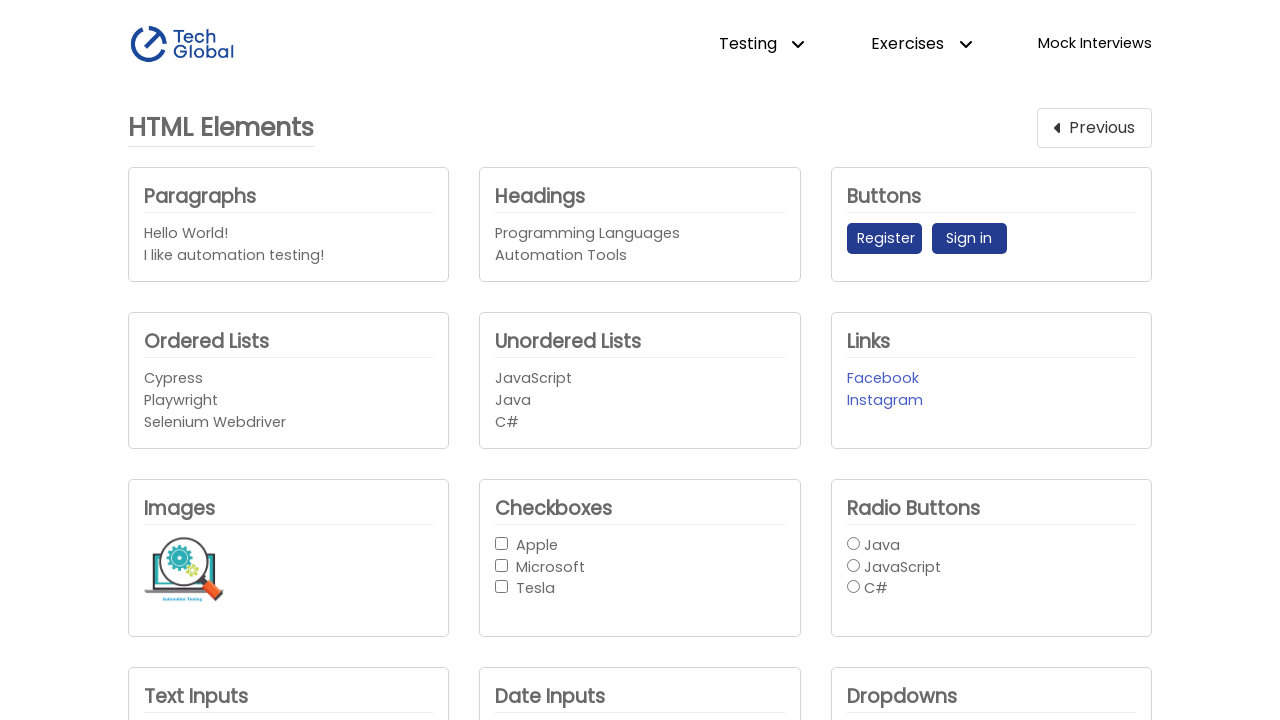

Located message element with class '.mt-1'
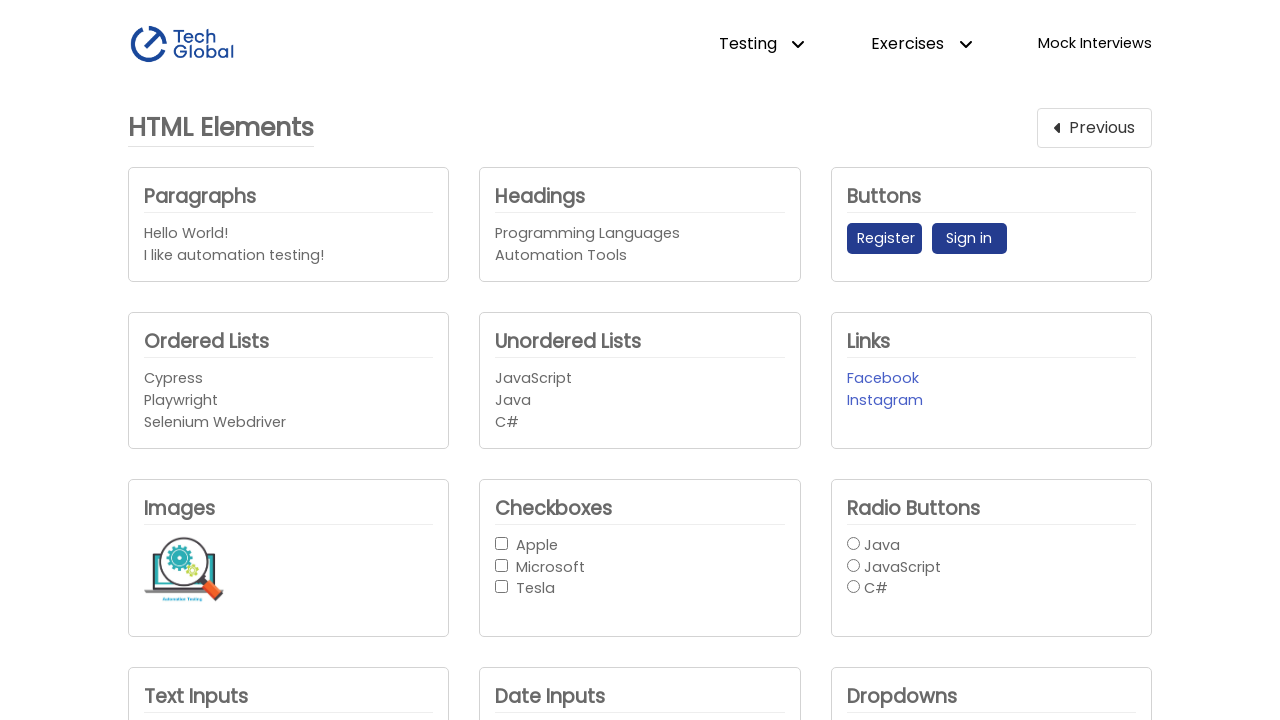

Checked Register button enabled state: True
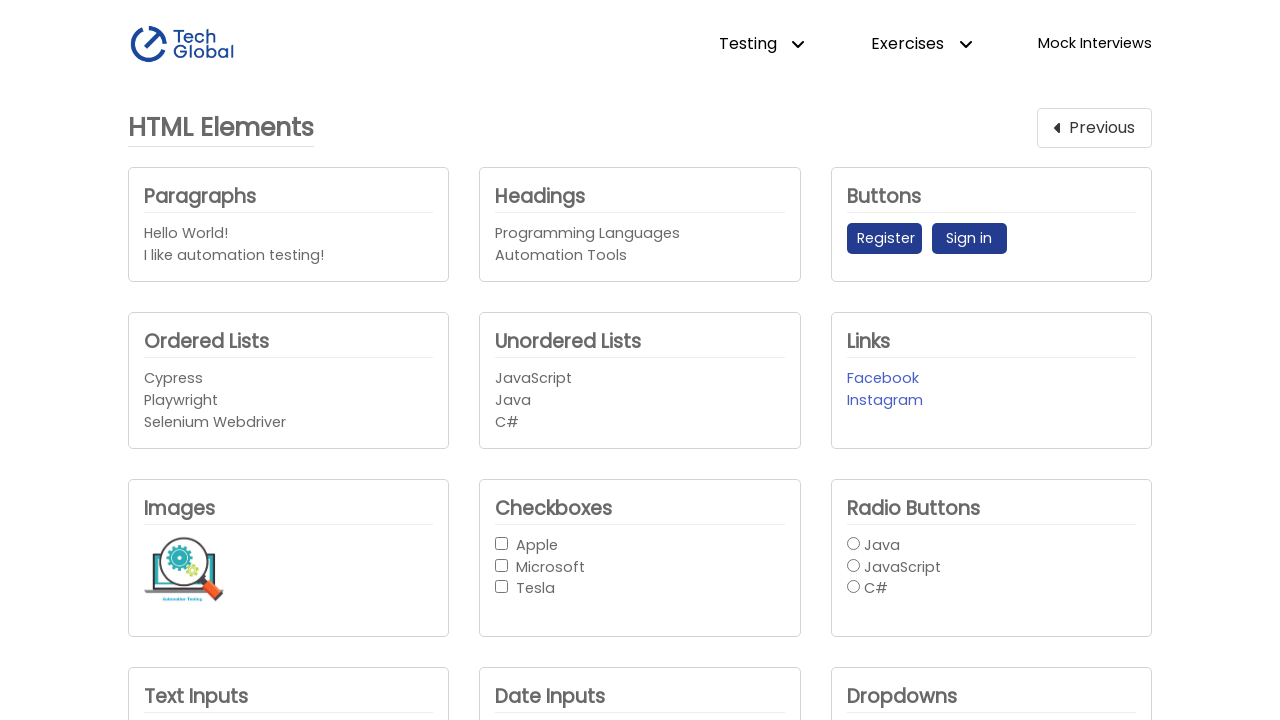

Checked message visibility state: False
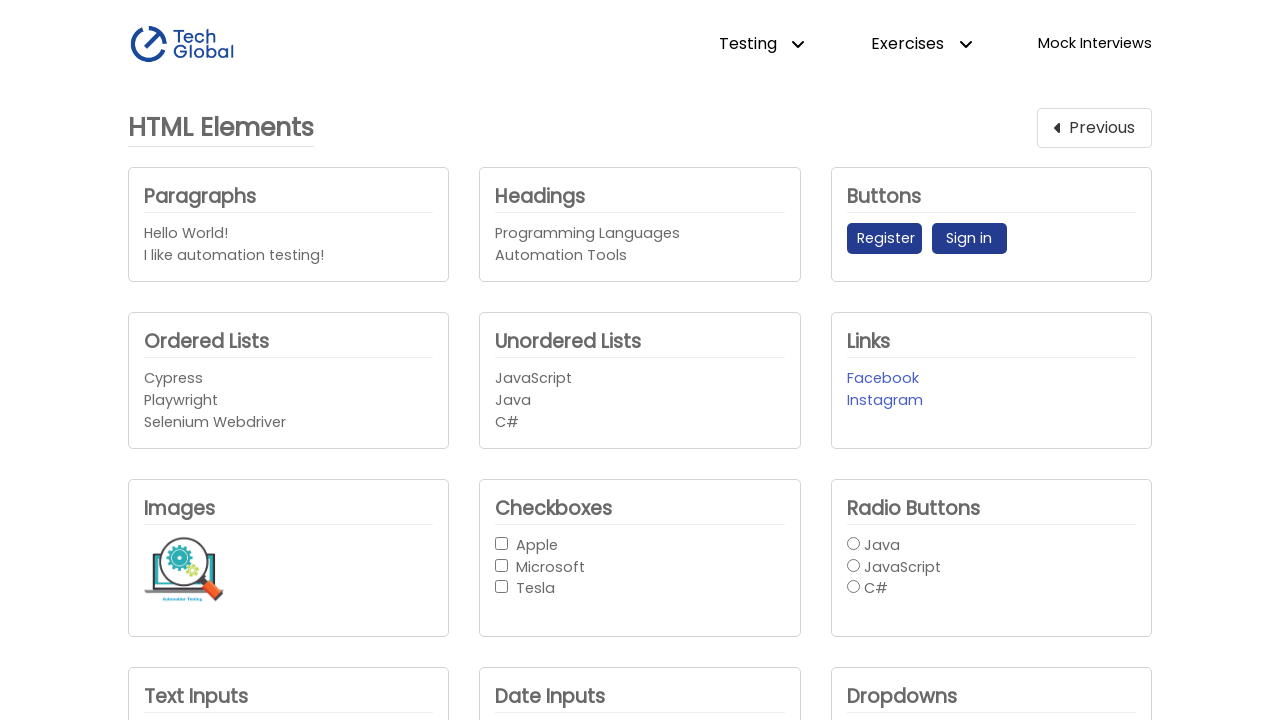

Clicked Register button (was enabled) at (884, 239) on internal:role=button[name="Register"i]
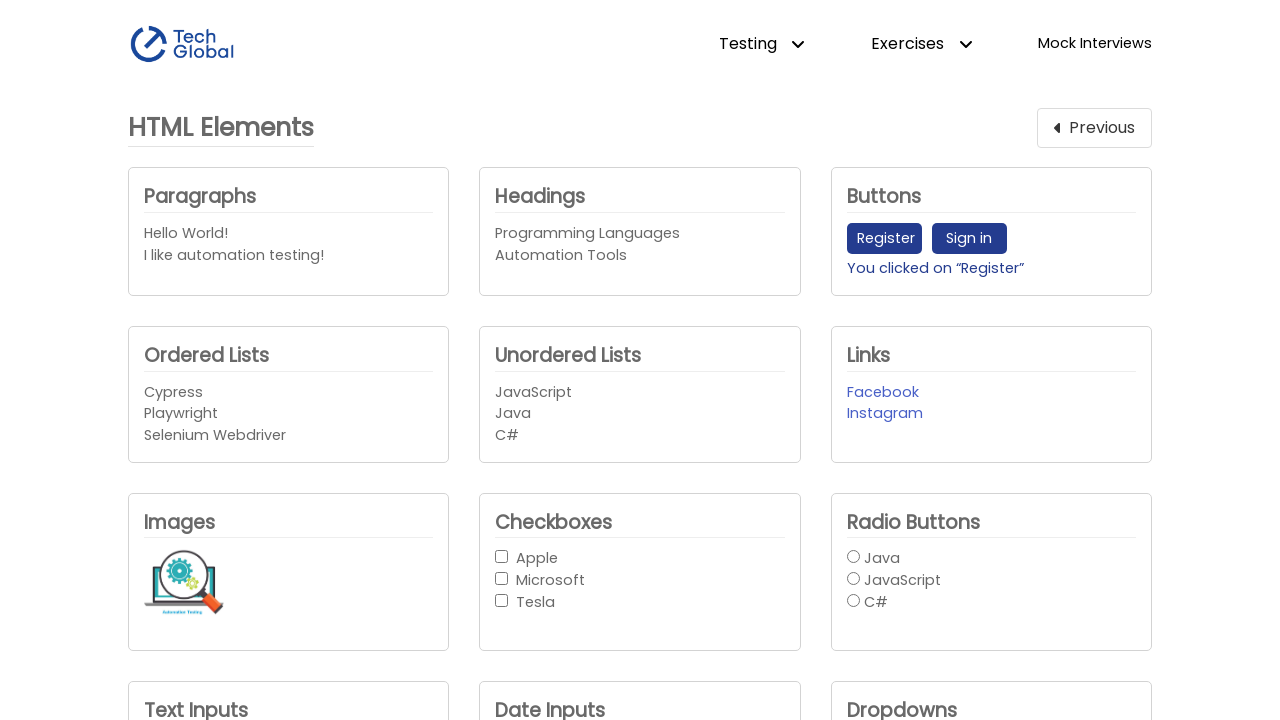

Clicked Register button (message was not visible) at (884, 239) on internal:role=button[name="Register"i]
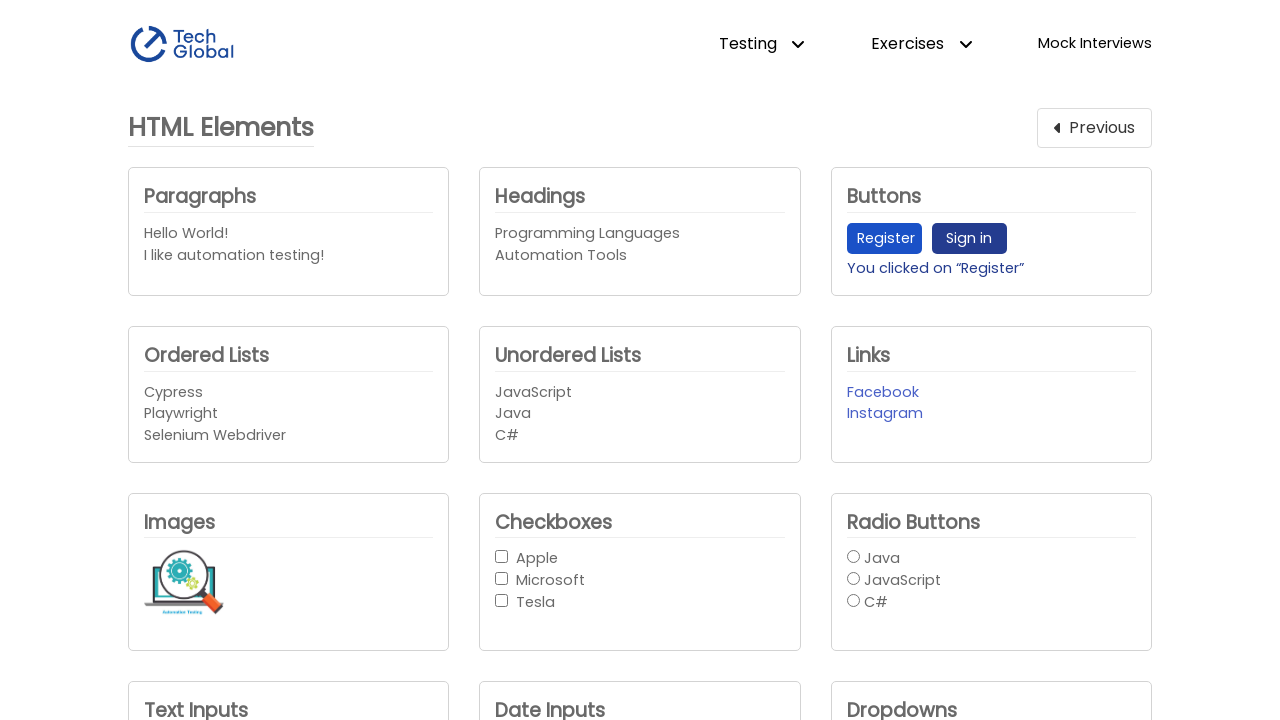

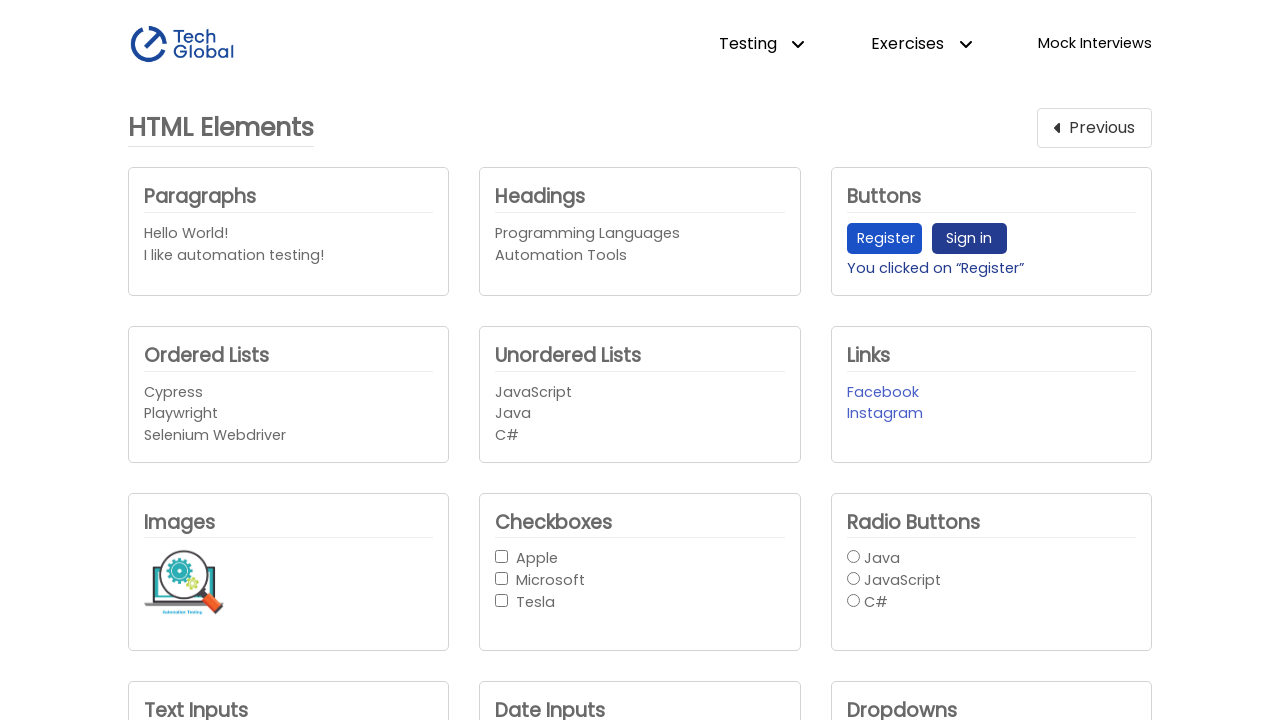